Tests that clicking the Sign In button navigates to the login page and verifies the Sign In page header is displayed.

Starting URL: https://jhu-oose-f24.github.io/Team-SuperSurveyors/

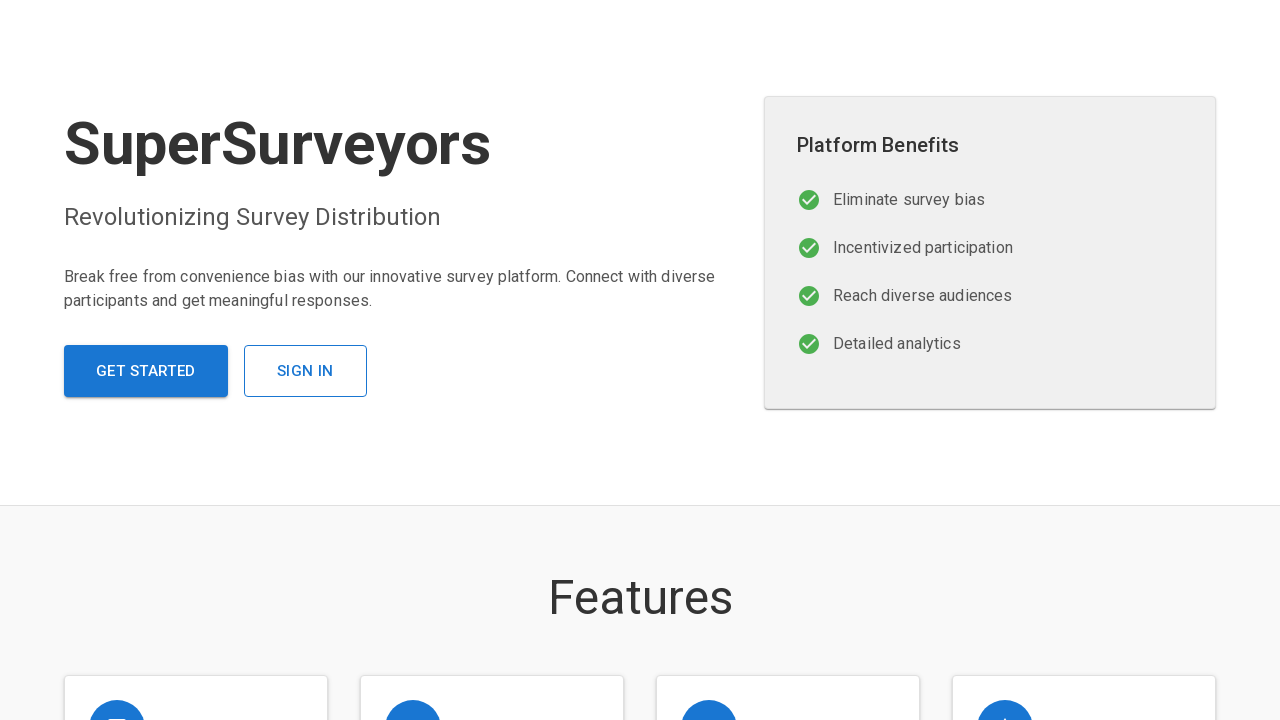

Located Sign In button on homepage
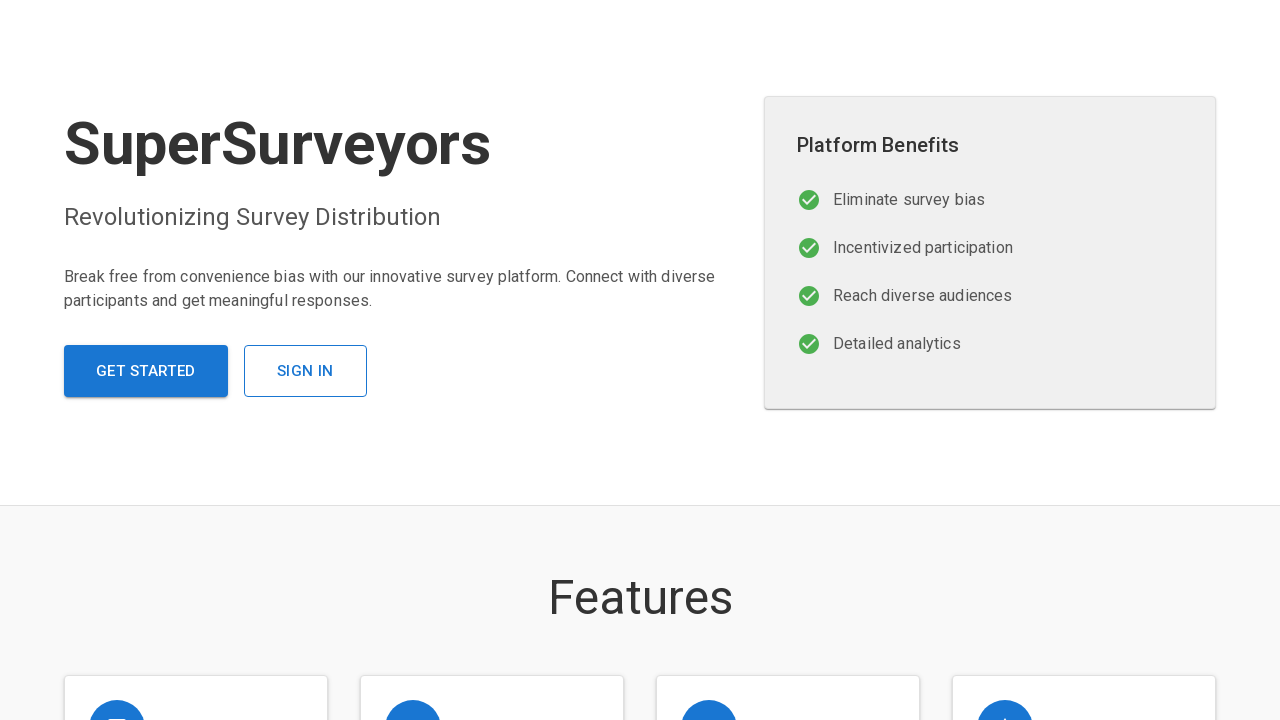

Clicked Sign In button
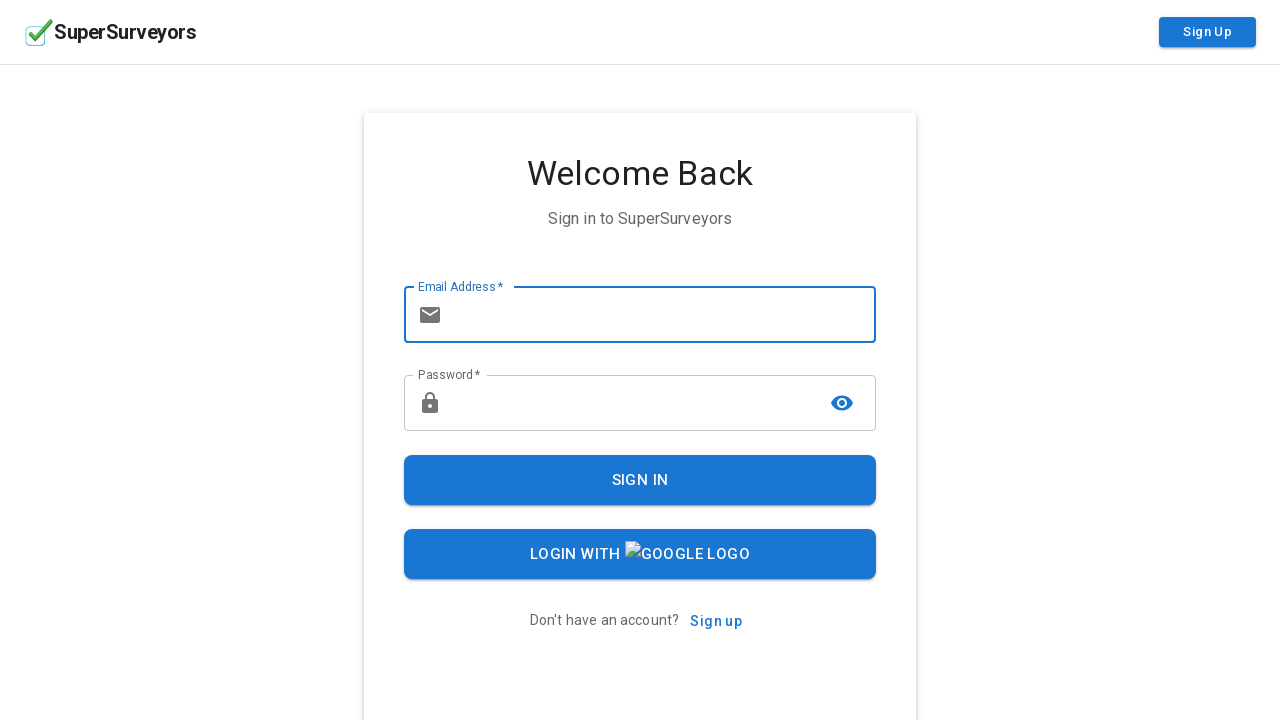

Navigated to login page
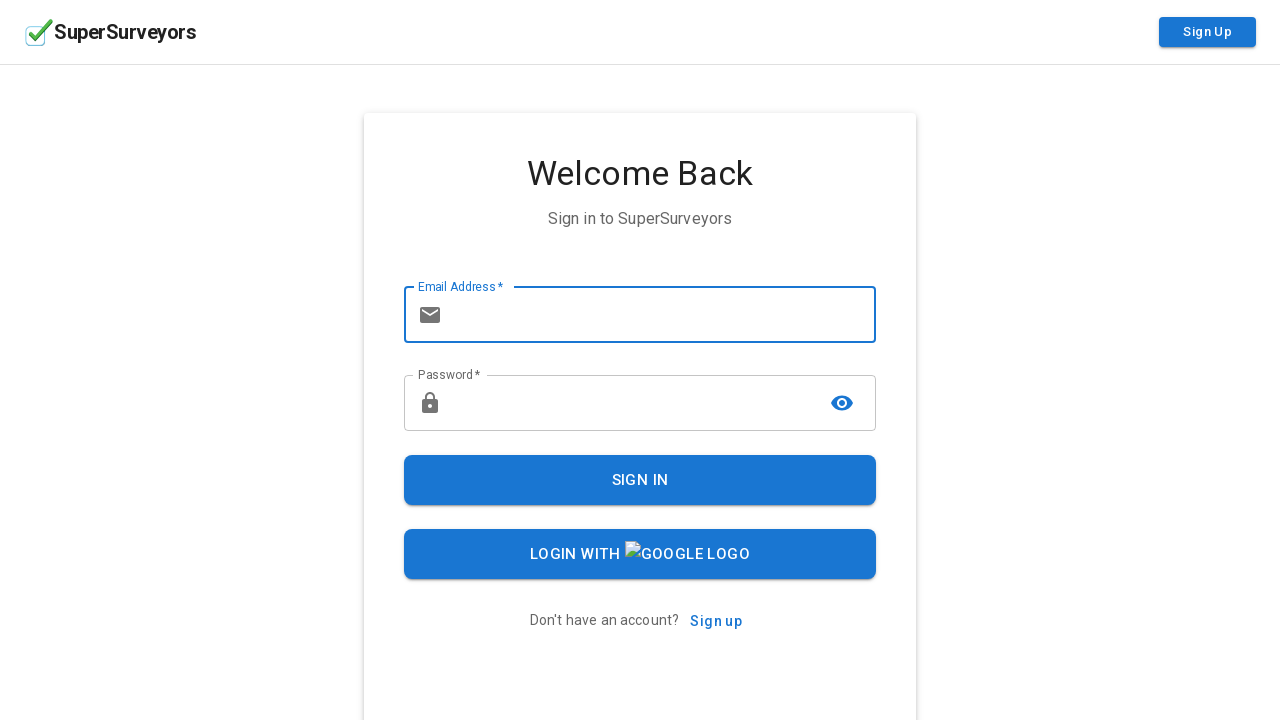

Located Sign In page header
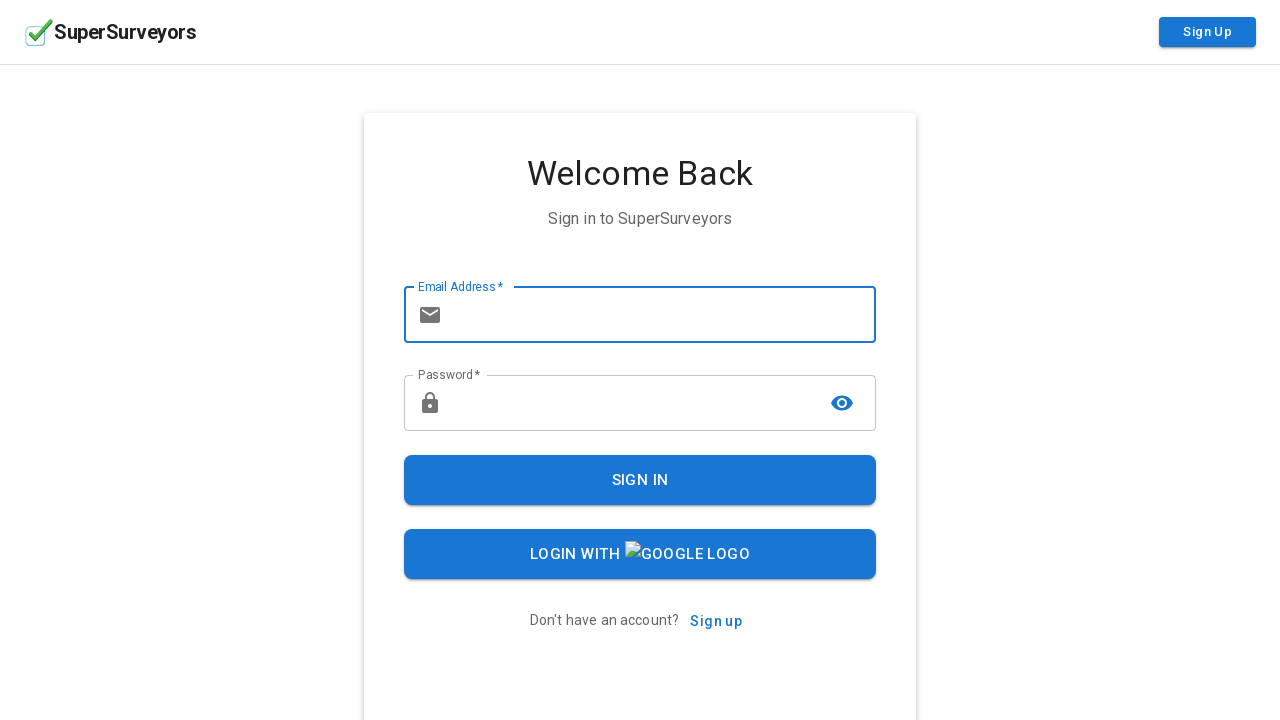

Verified Sign In page header is visible
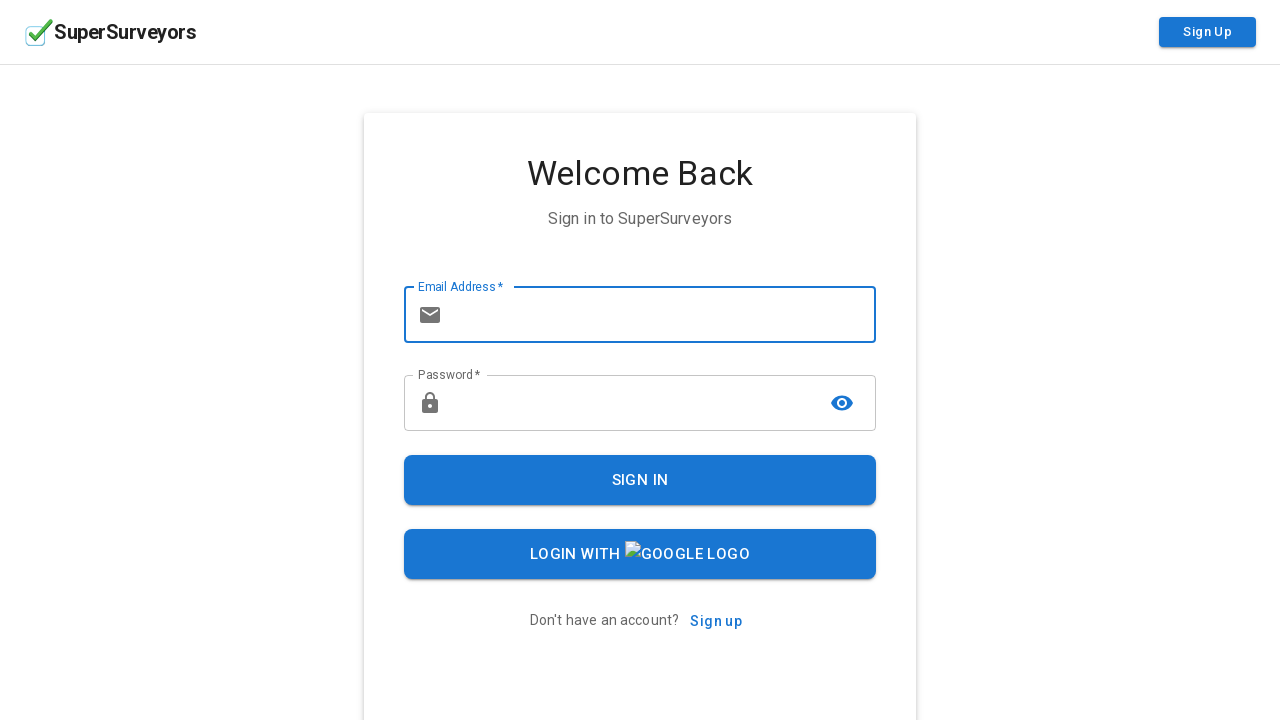

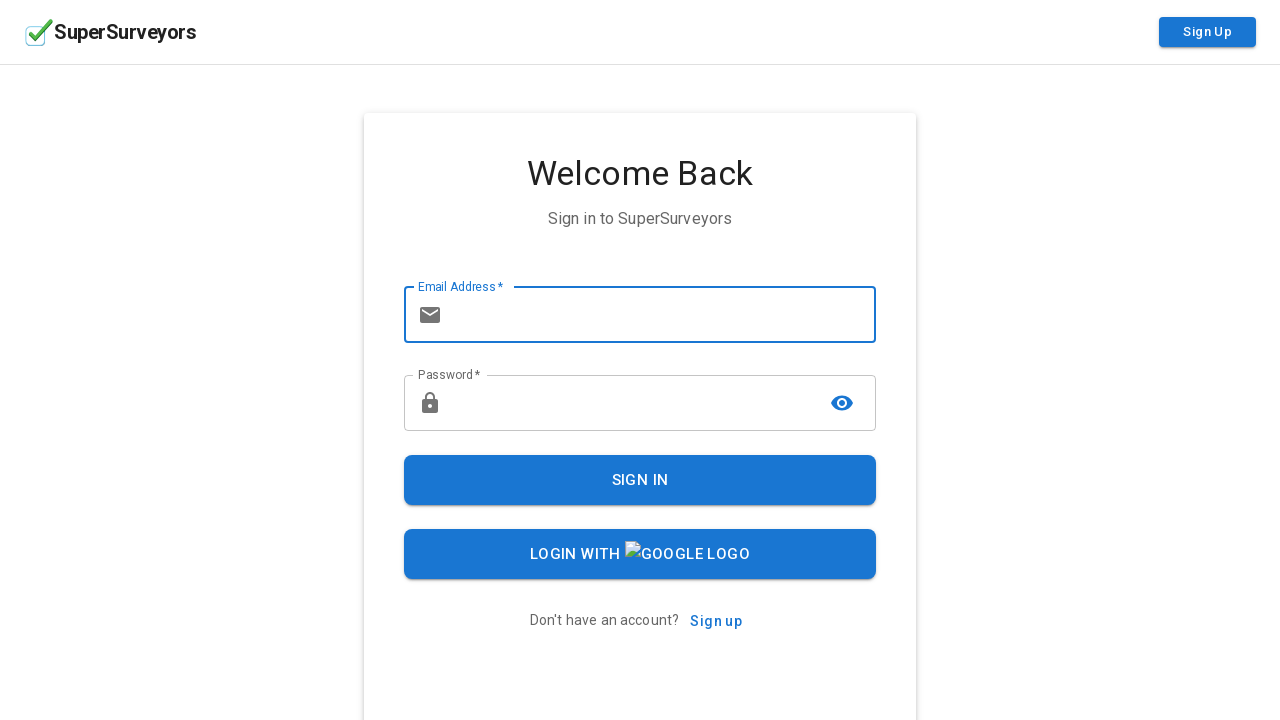